Tests iframe handling and drag-and-drop functionality by switching to an iframe and performing a drag-and-drop operation between two elements

Starting URL: https://jqueryui.com/droppable/

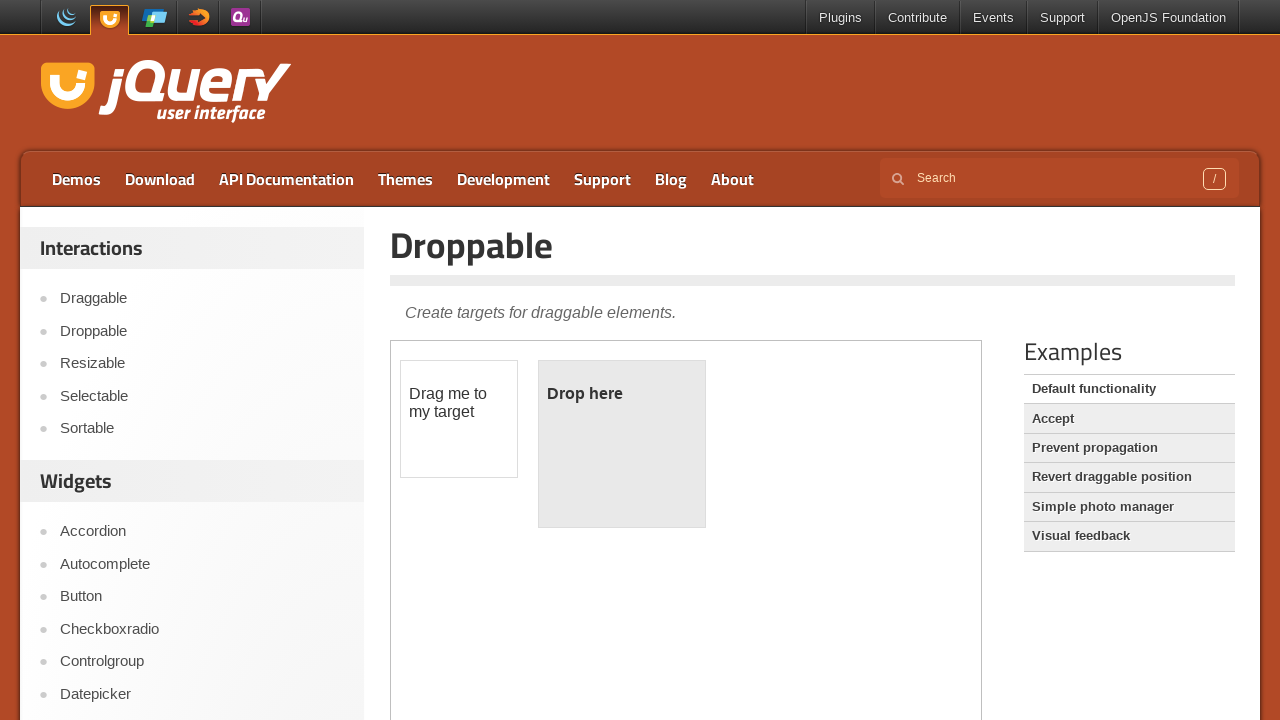

Located iframe containing drag and drop demo
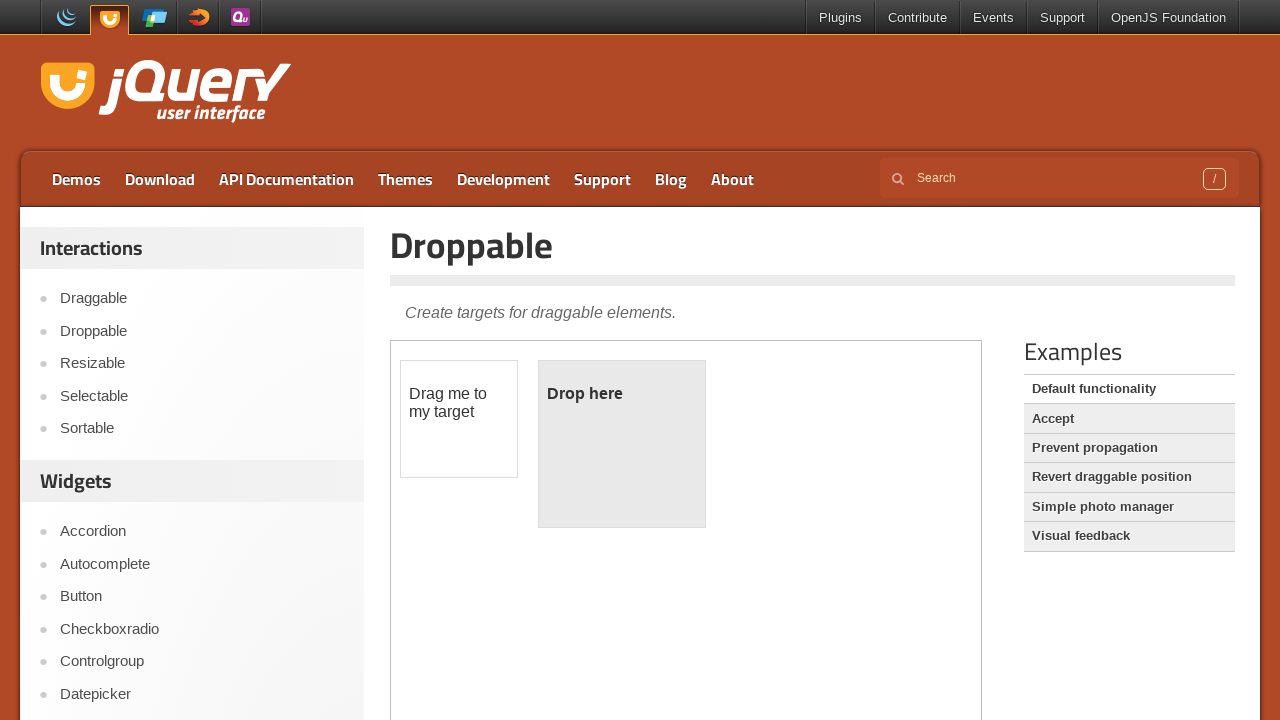

Located draggable element in iframe
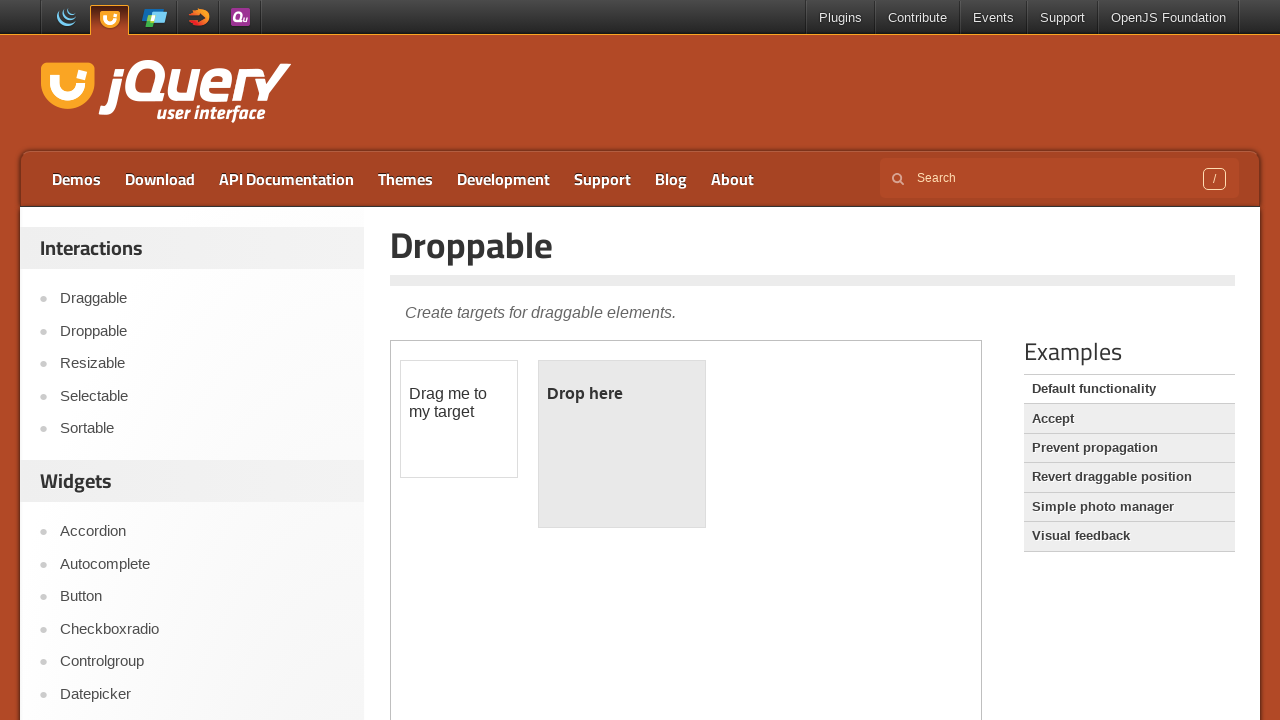

Located droppable element in iframe
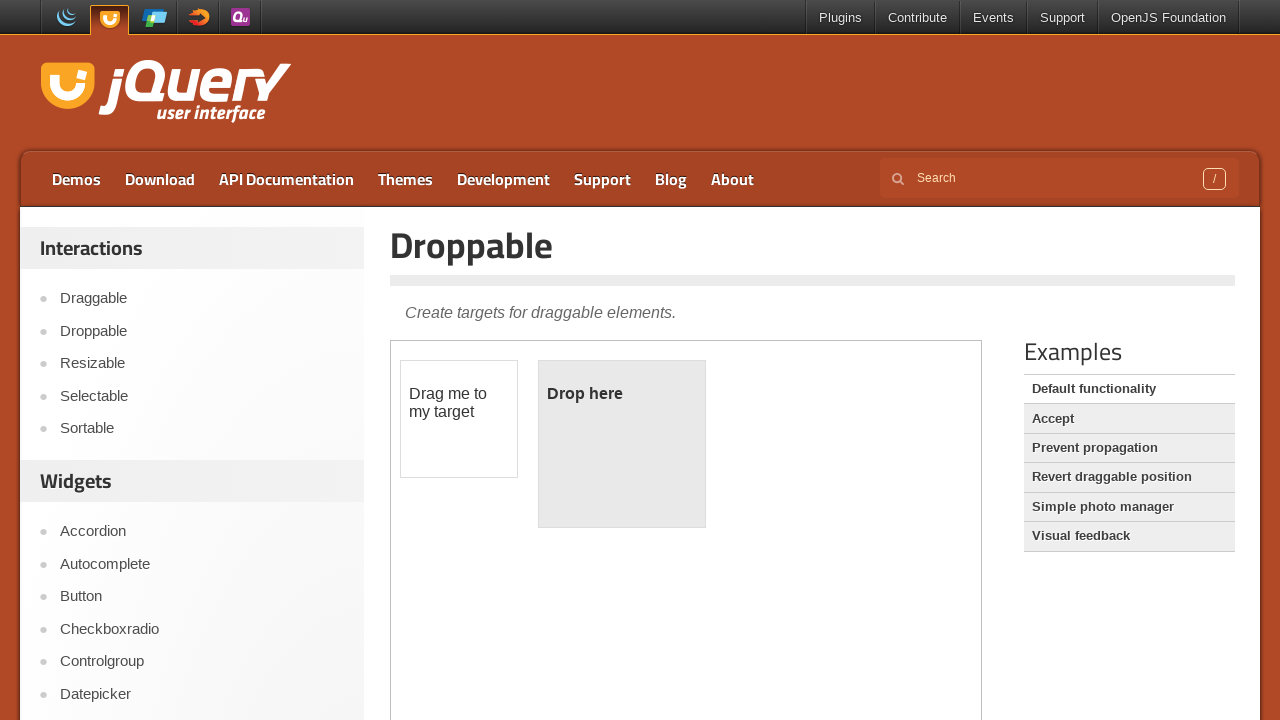

Clicked draggable element at (459, 419) on #content > iframe >> nth=0 >> internal:control=enter-frame >> #draggable
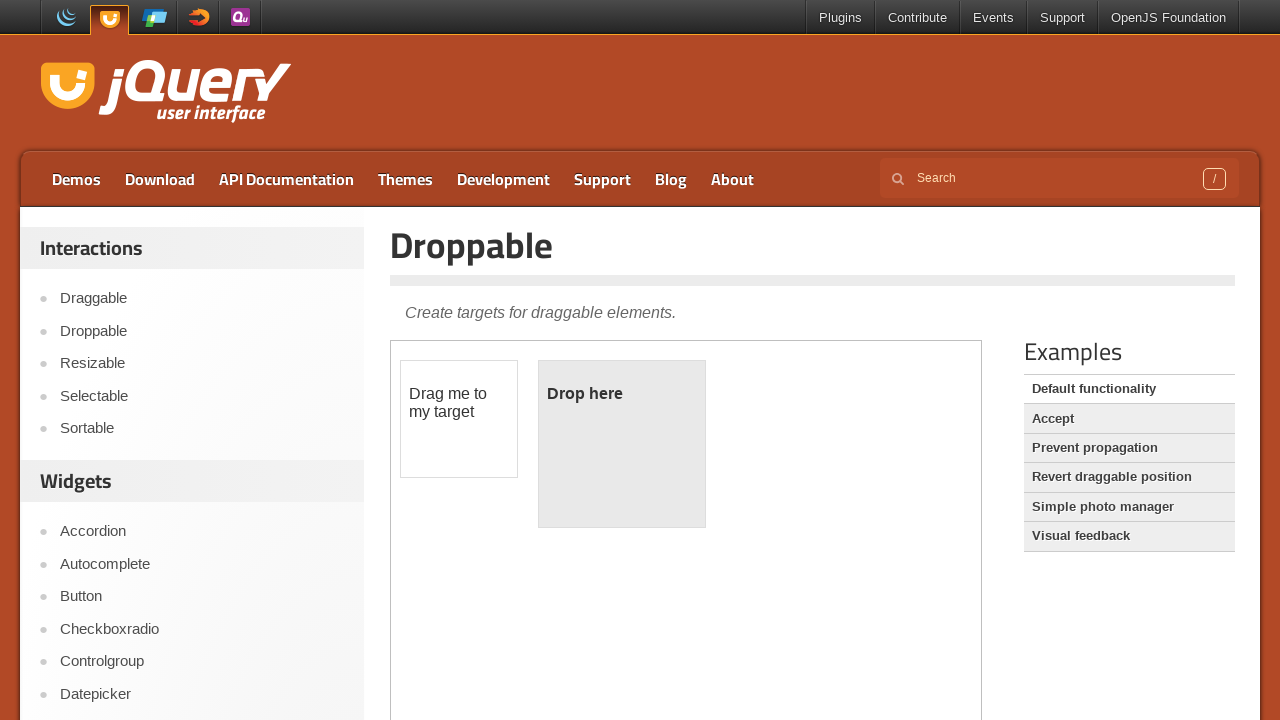

Dragged element to droppable target at (622, 444)
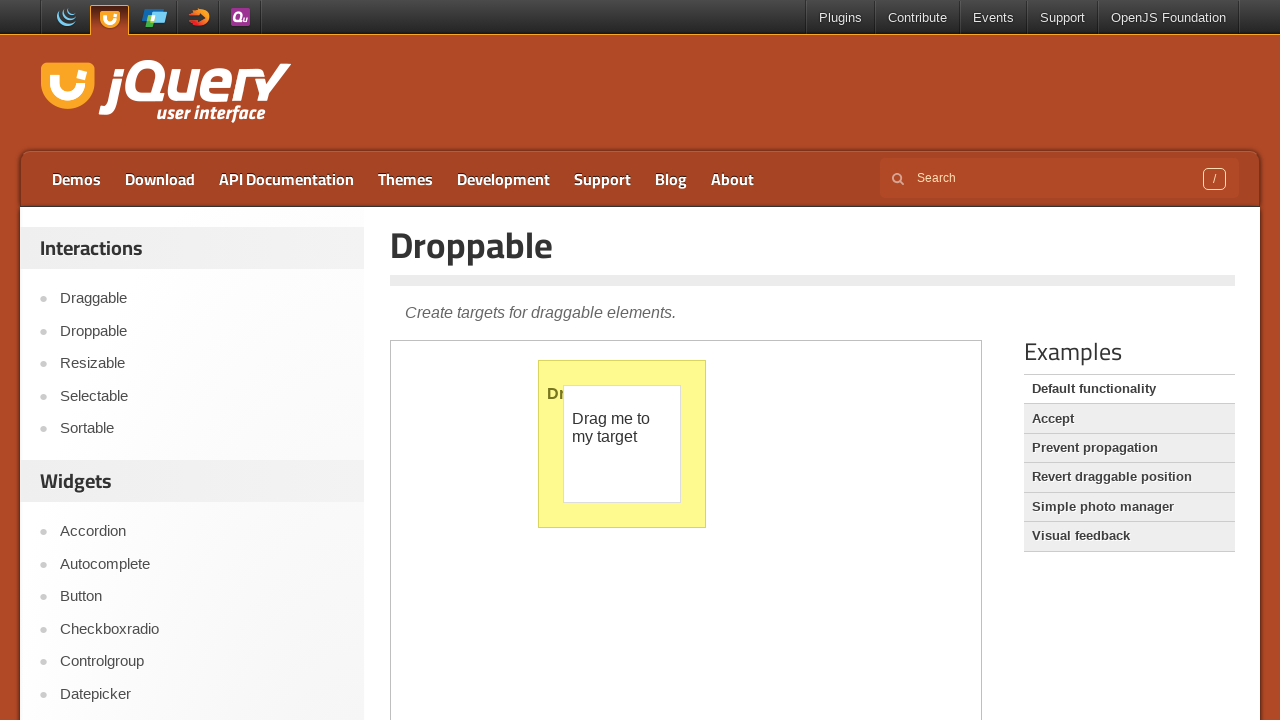

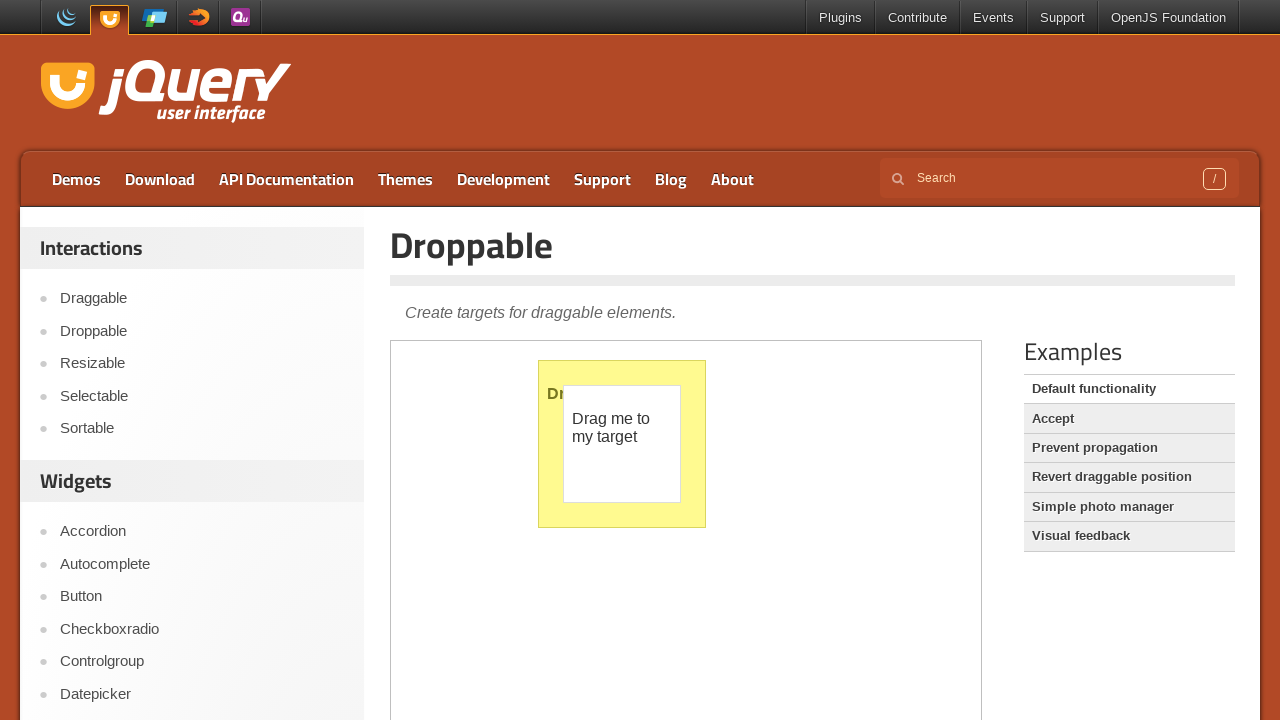